Tests that the "People" radio button is selected by default and the "Robots" radio button is not selected on a math quiz page

Starting URL: https://suninjuly.github.io/math.html

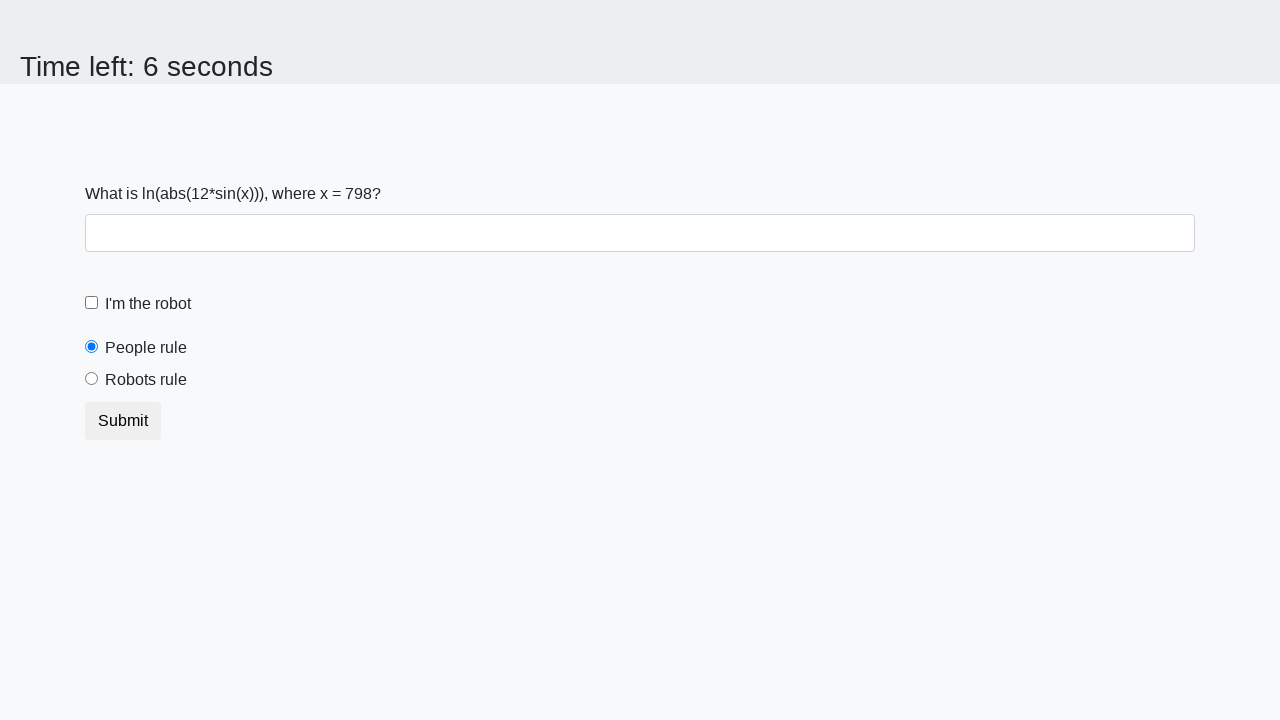

Navigated to math quiz page
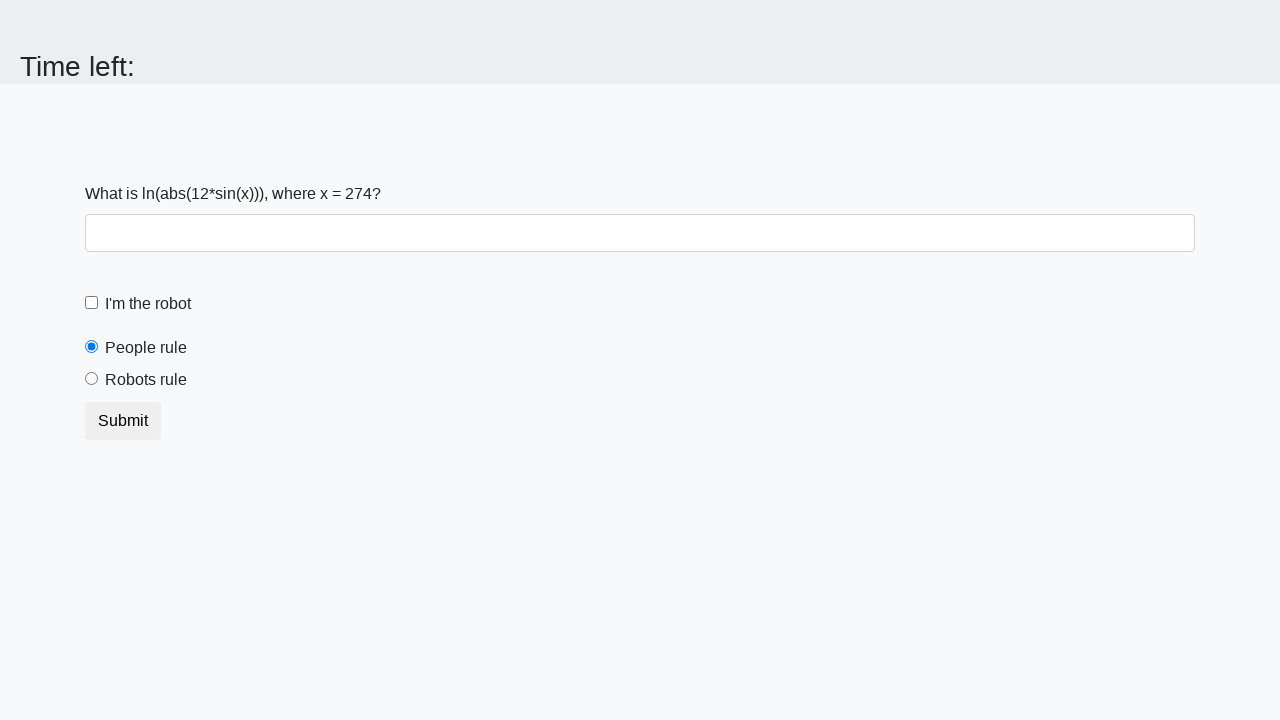

Located People radio button
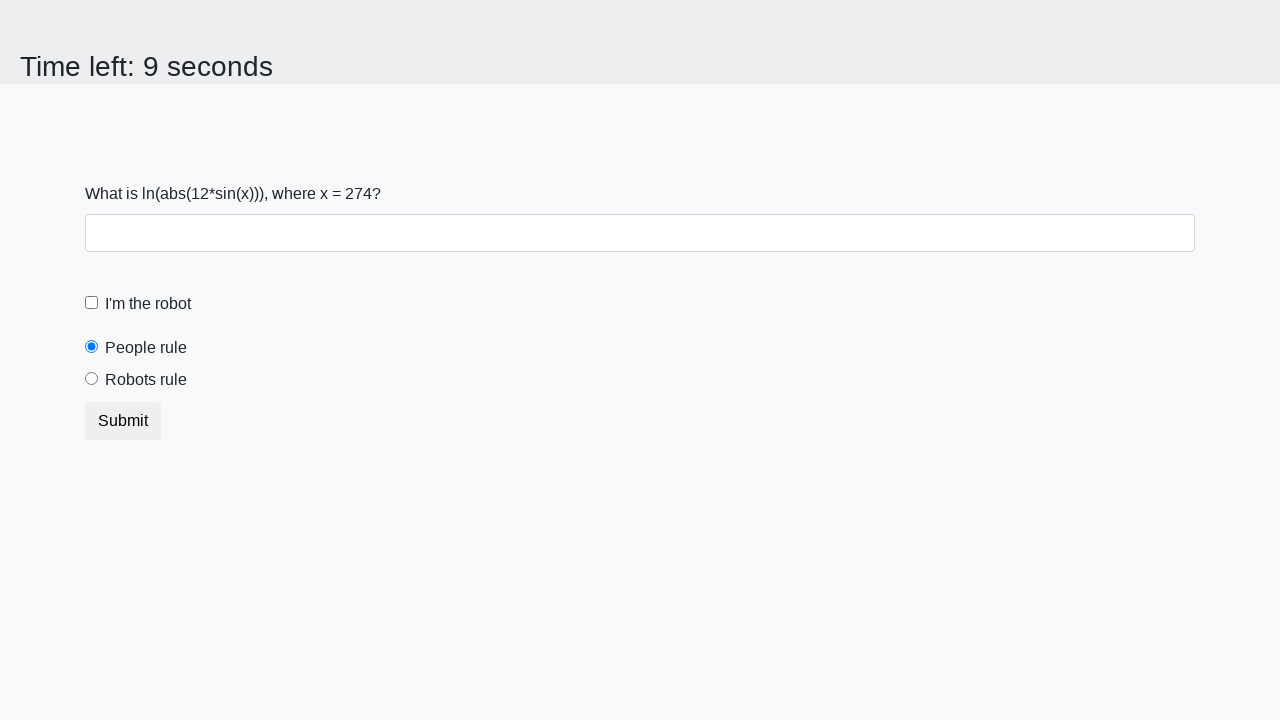

Verified that People radio button is selected by default
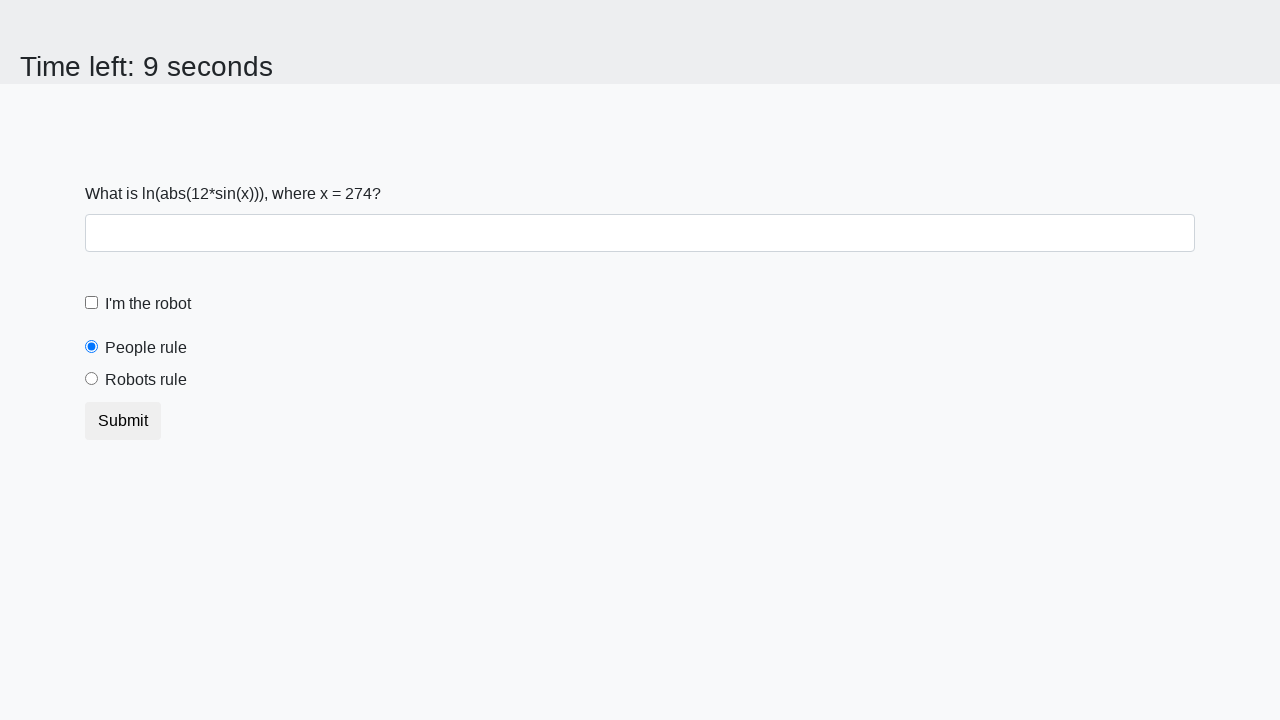

Located Robots radio button
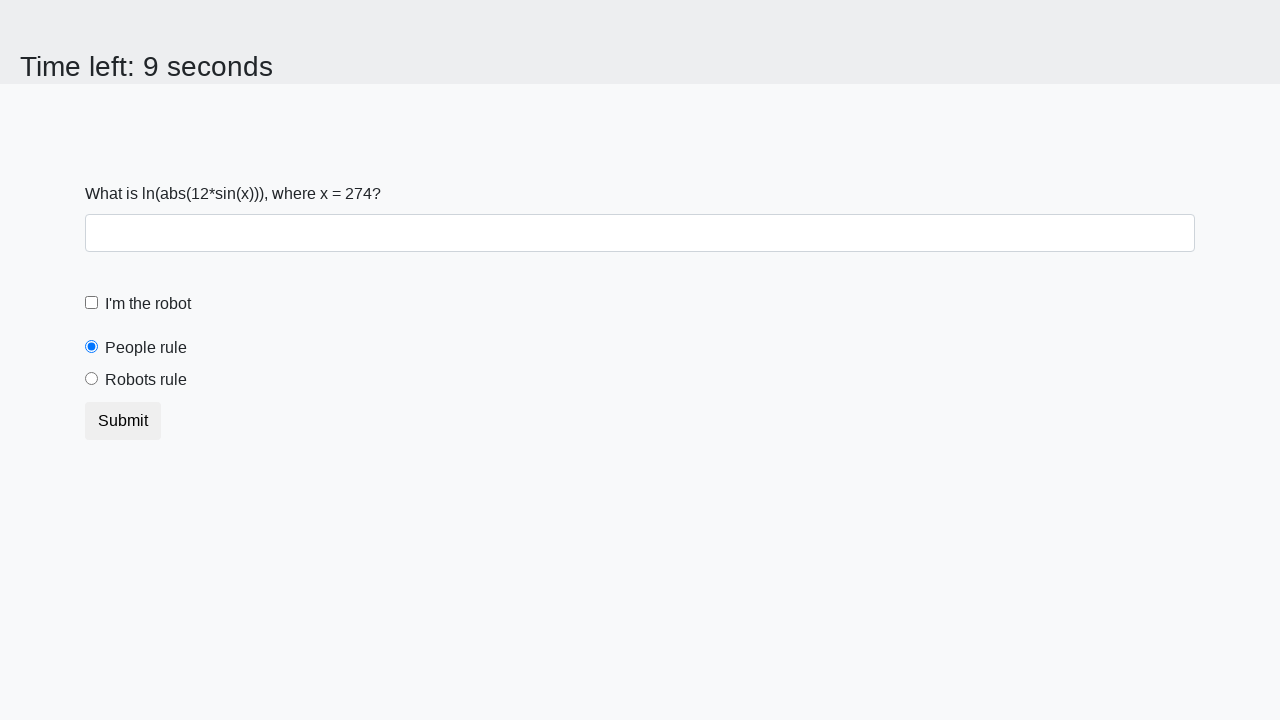

Verified that Robots radio button is not selected by default
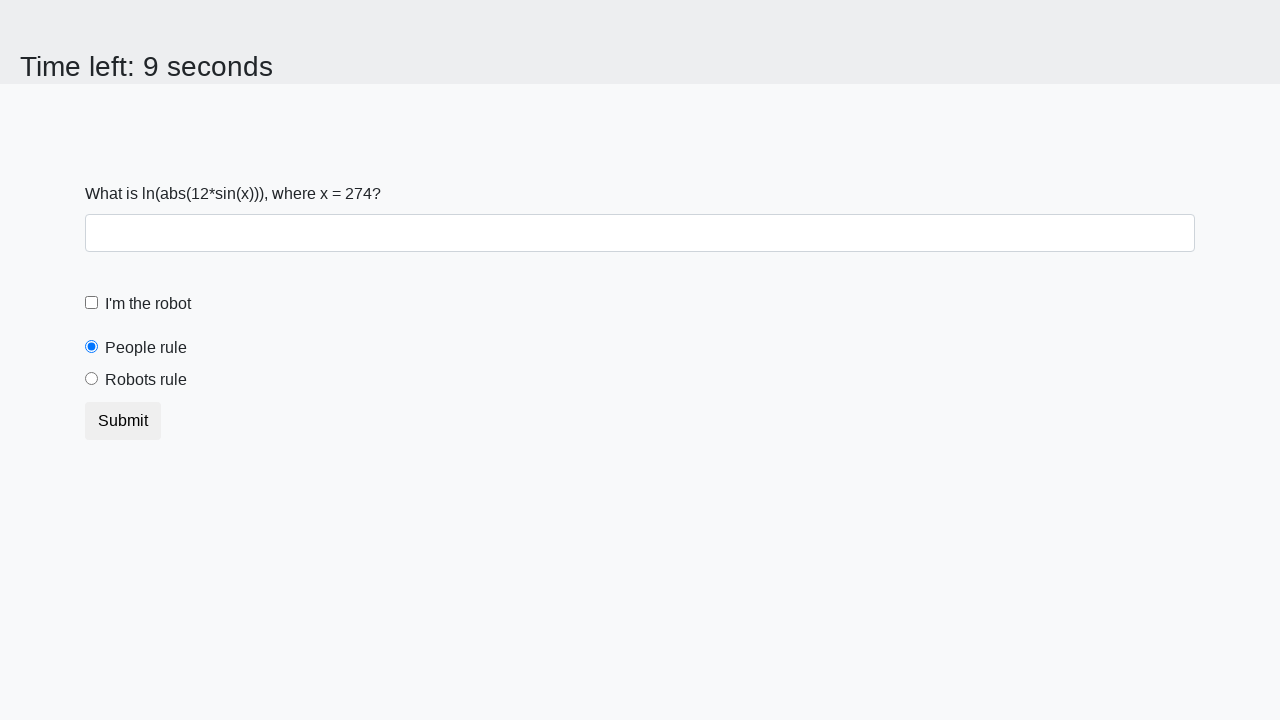

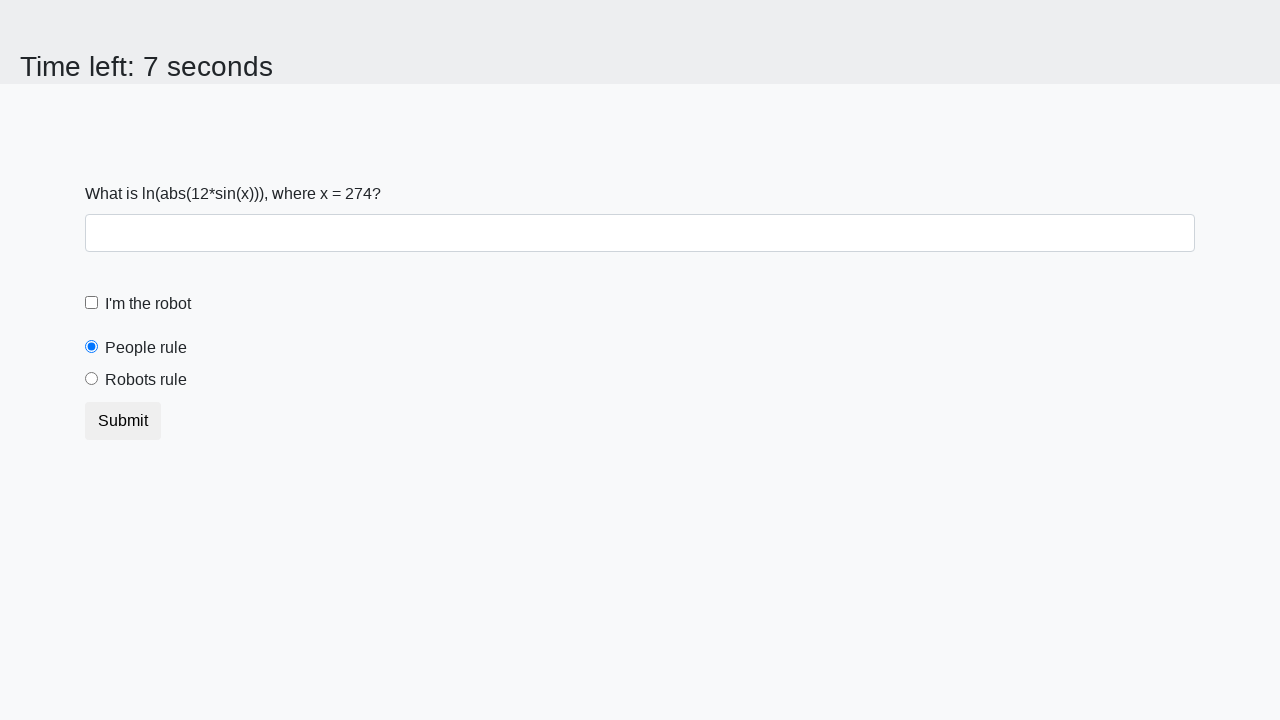